Tests confirmation alert by clicking button and accepting it

Starting URL: https://demoqa.com/alerts

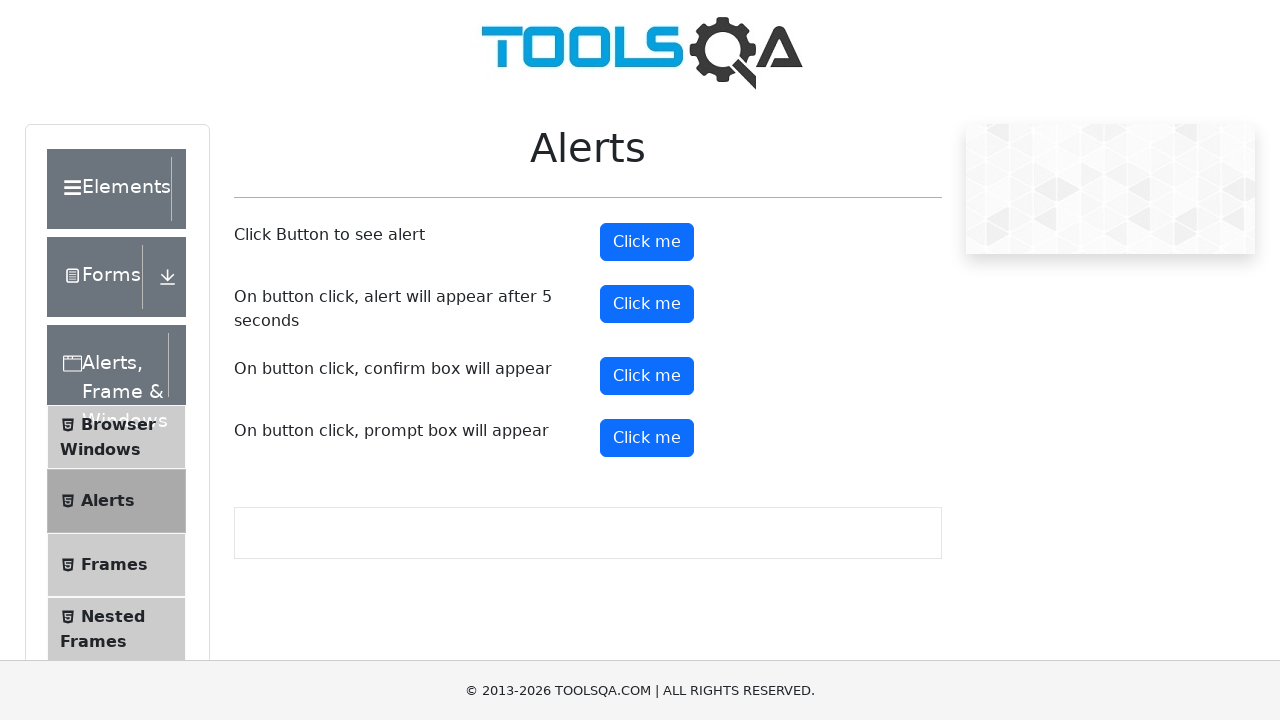

Set up dialog handler to accept confirmation alerts
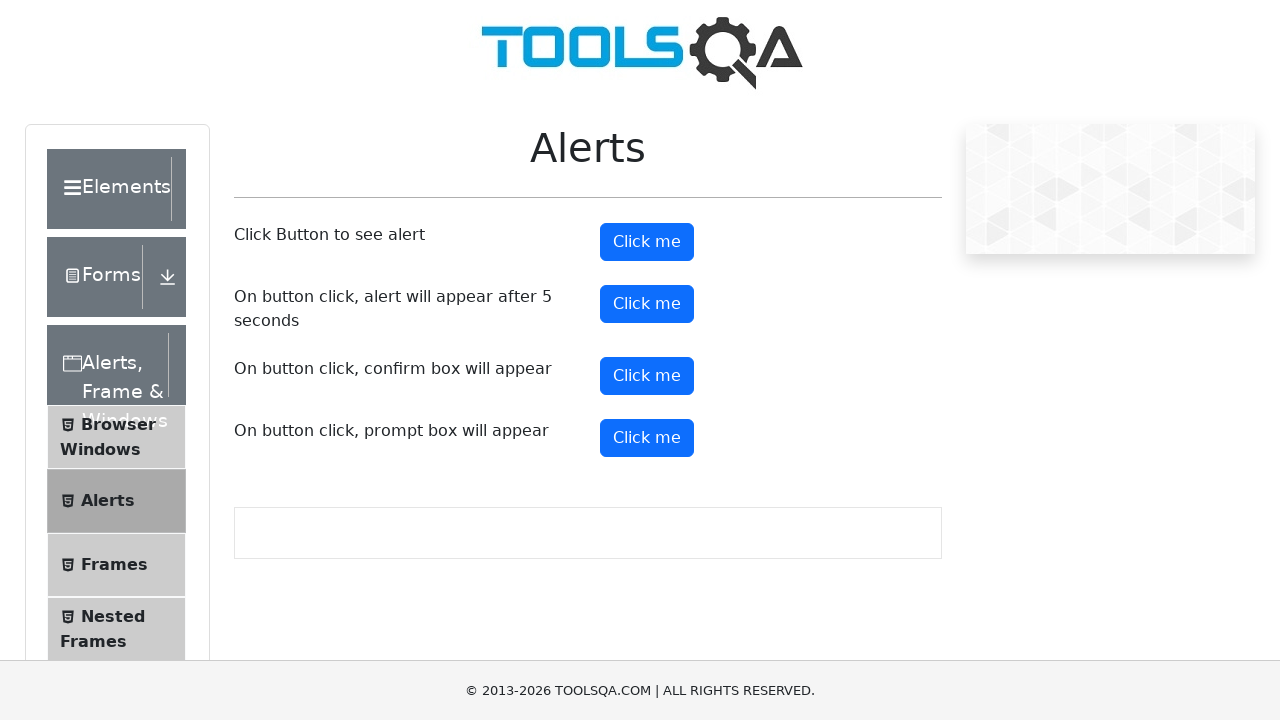

Clicked confirmation button to trigger alert at (647, 376) on #confirmButton
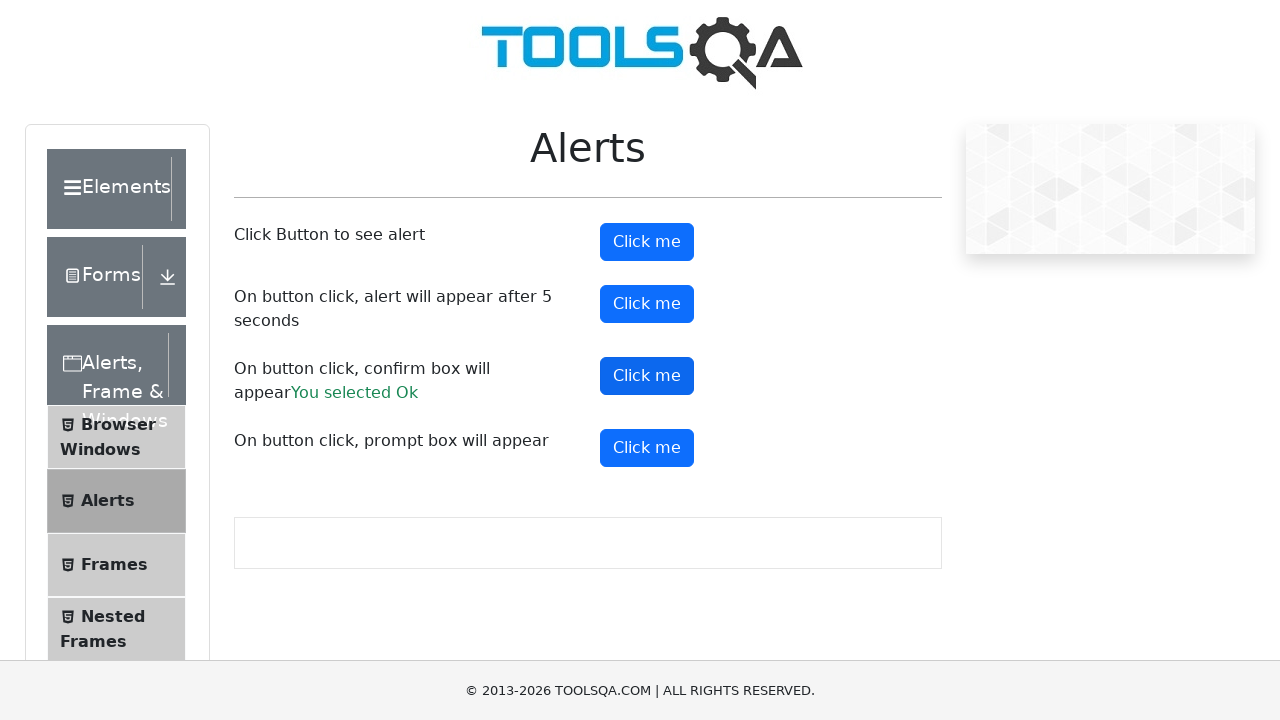

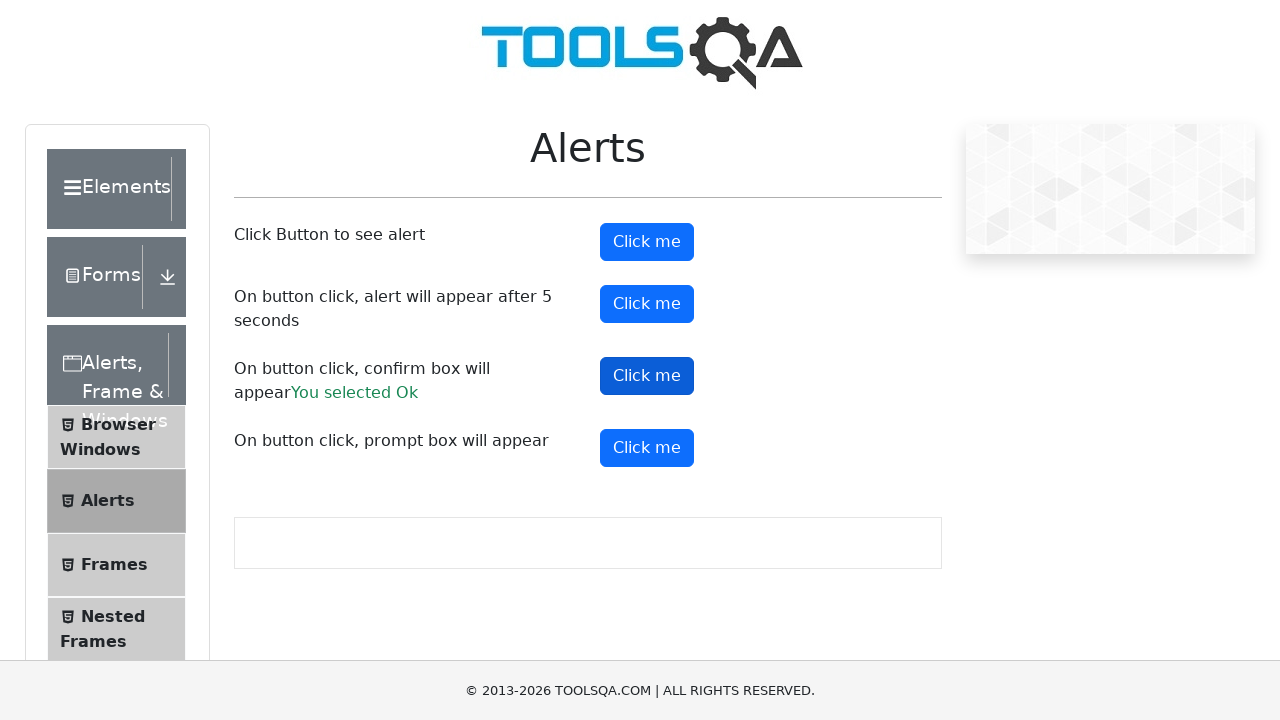